Tests dynamic content loading by clicking a Start button, waiting for "Hello World!" text to appear, then clicking an external link to Elemental Selenium and verifying the new page loads correctly.

Starting URL: https://the-internet.herokuapp.com/dynamic_loading/1

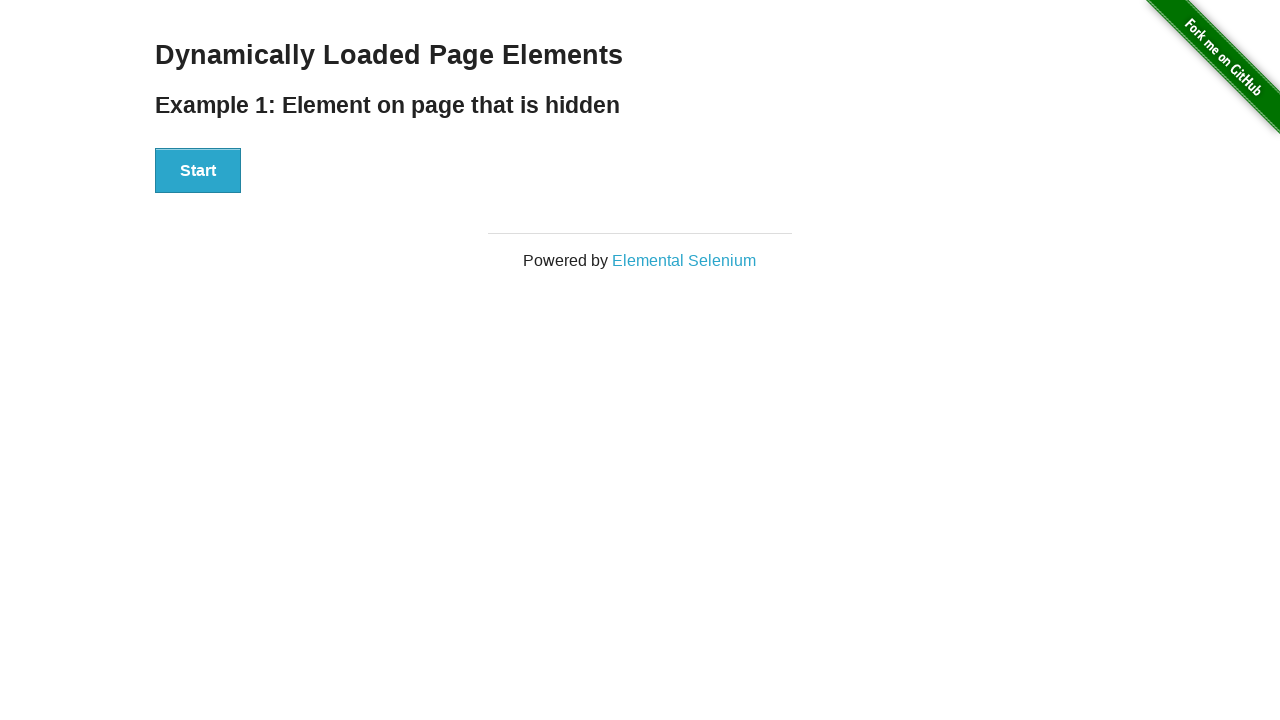

Start button became visible
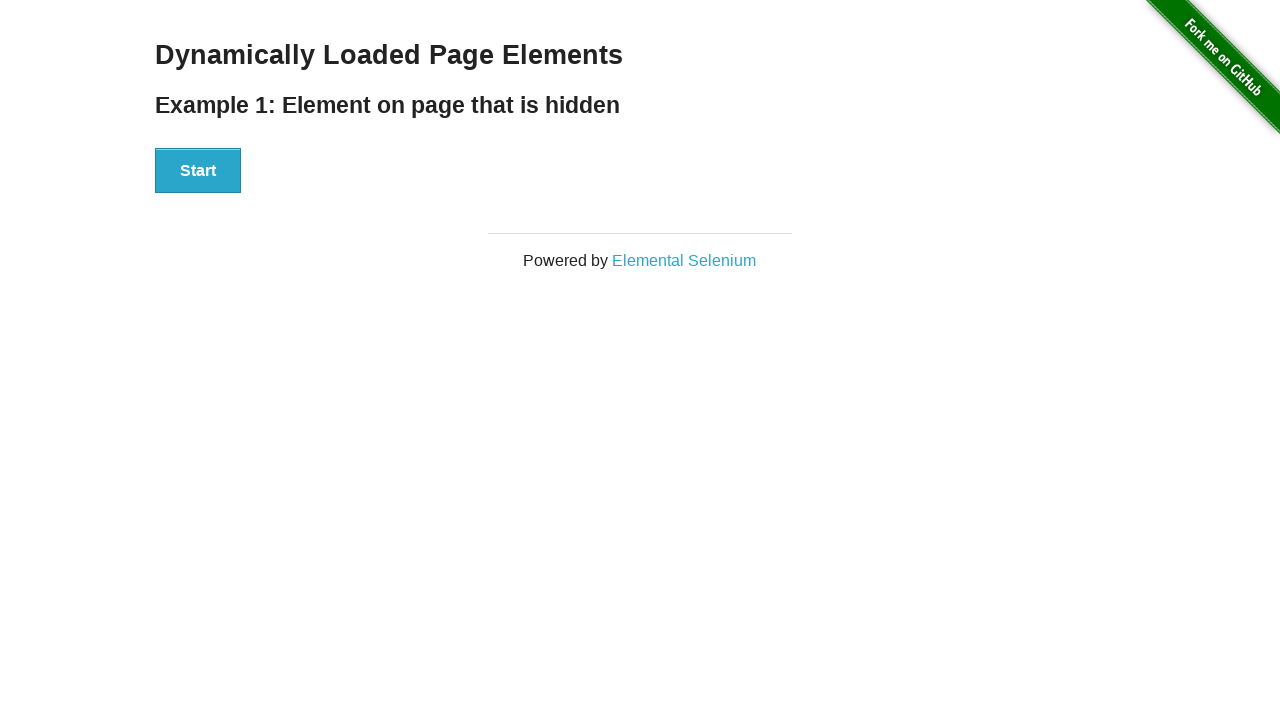

Clicked the Start button at (198, 171) on button:has-text('Start')
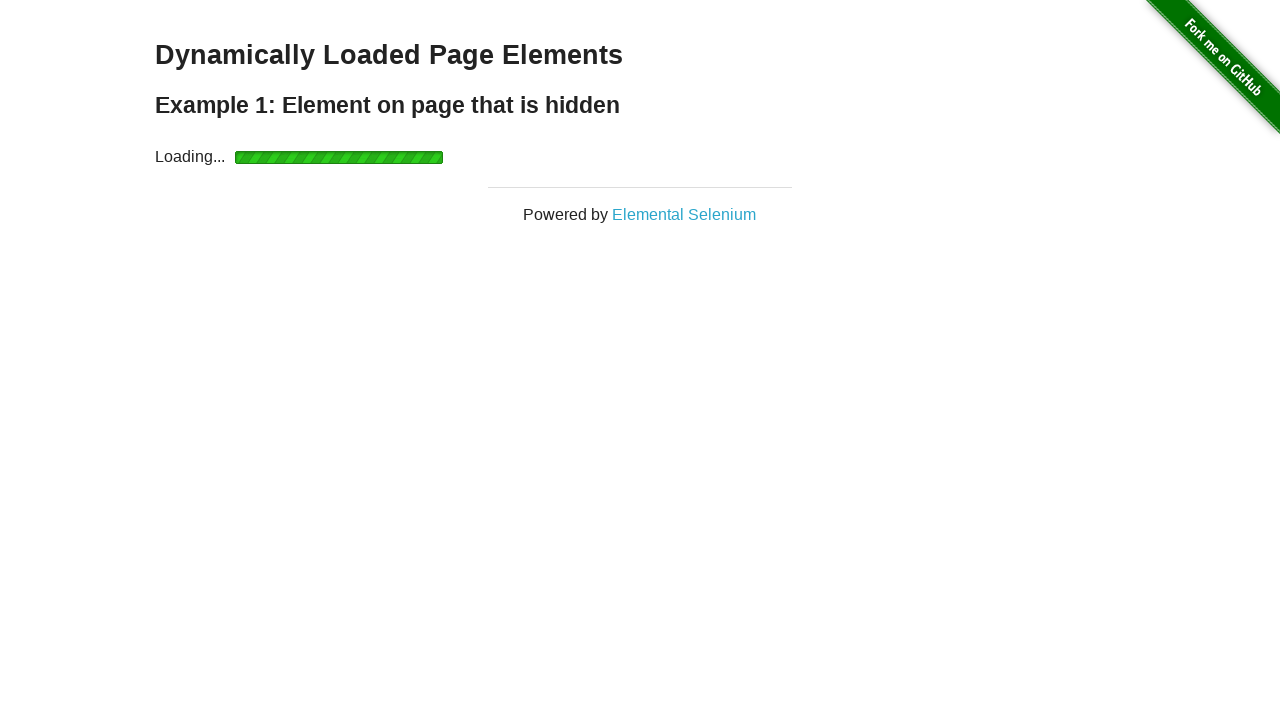

Hello World! text appeared after dynamic loading
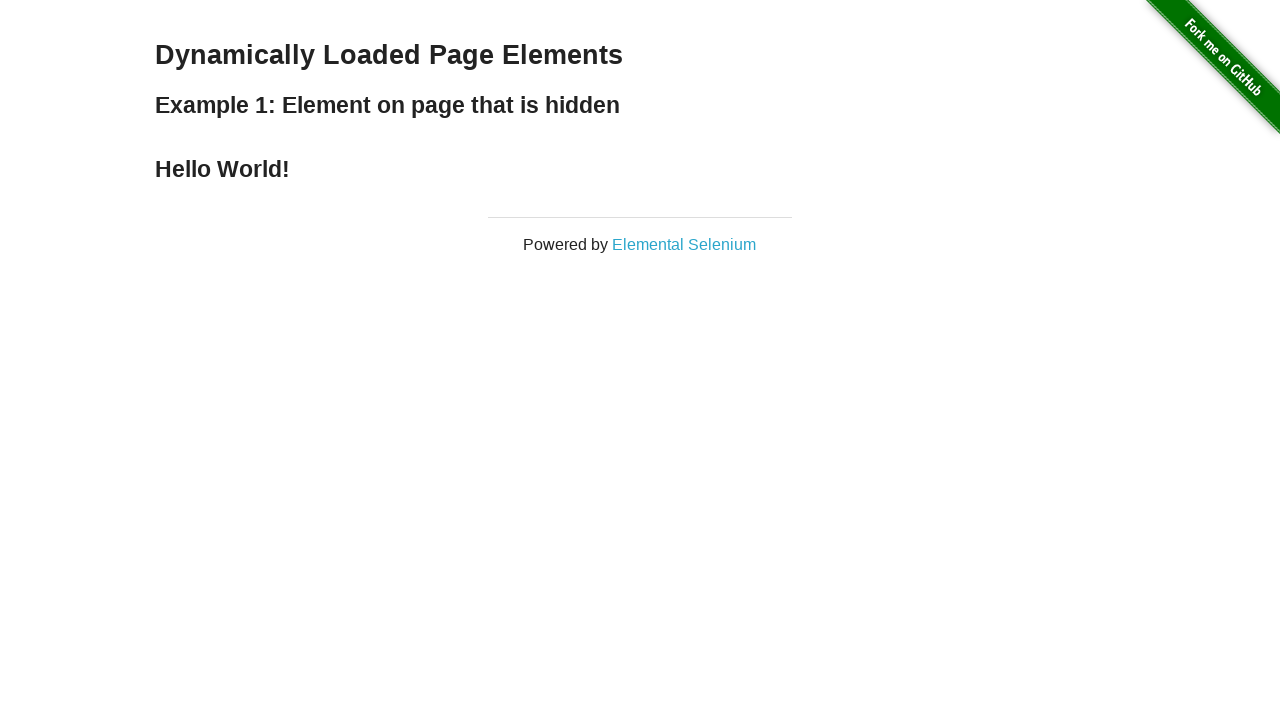

Elemental Selenium link became visible
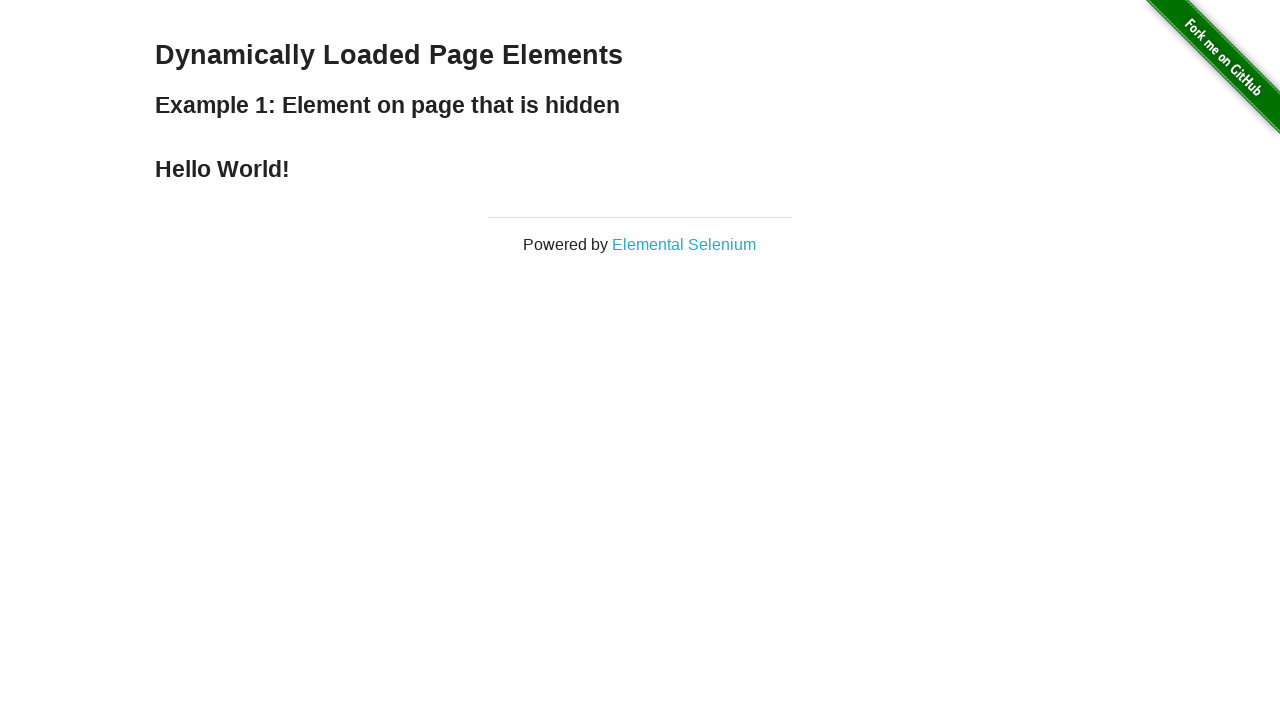

Clicked Elemental Selenium link at (684, 244) on text=Elemental Selenium
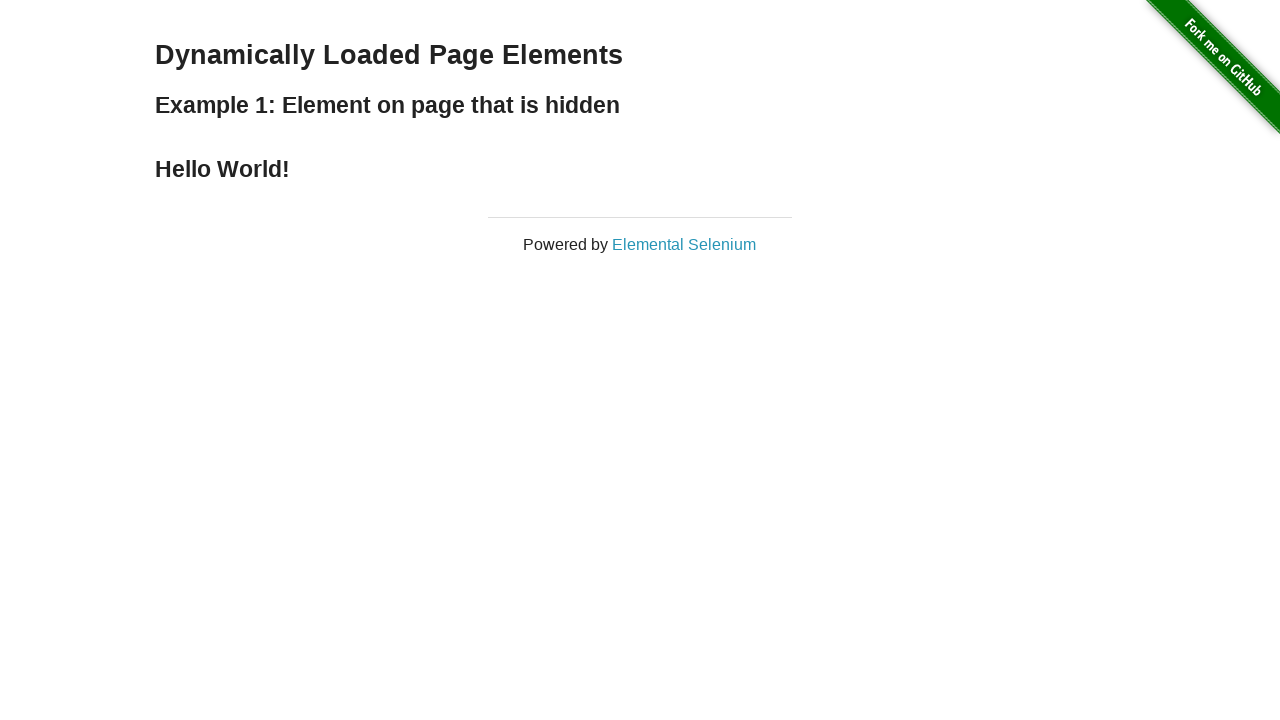

New page loaded completely
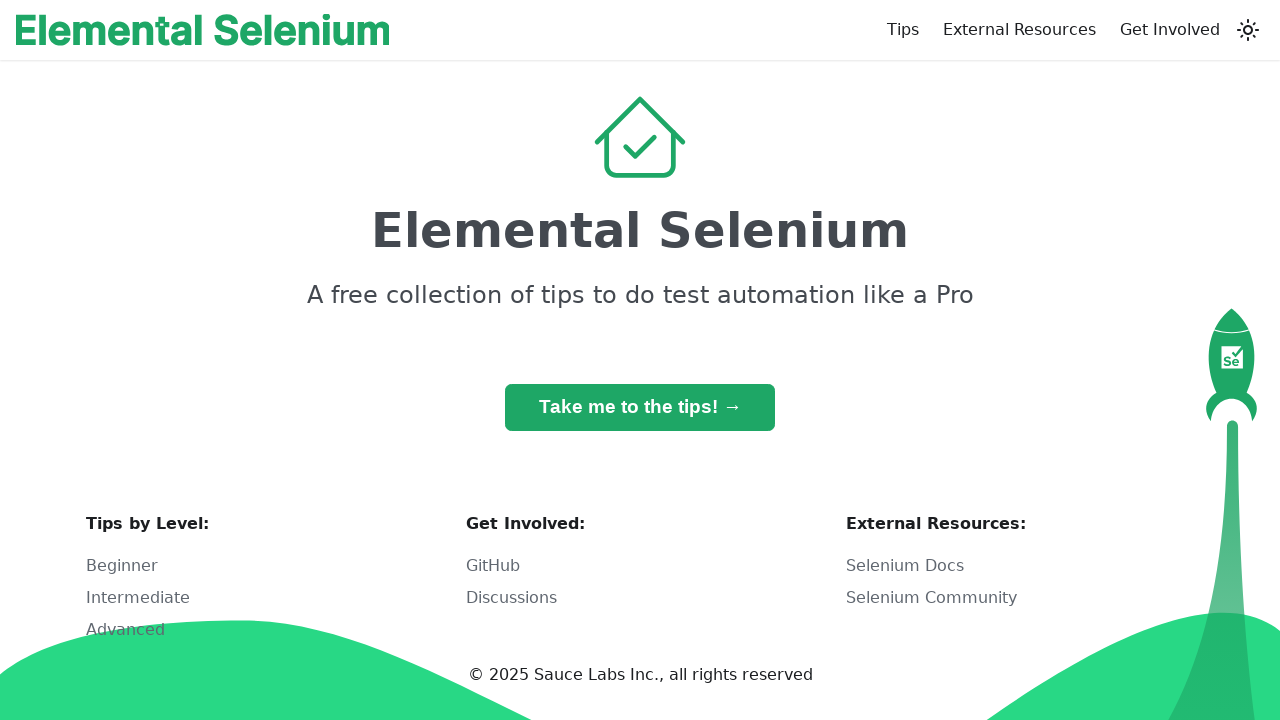

Verified new page URL starts with https://elementalselenium.com/
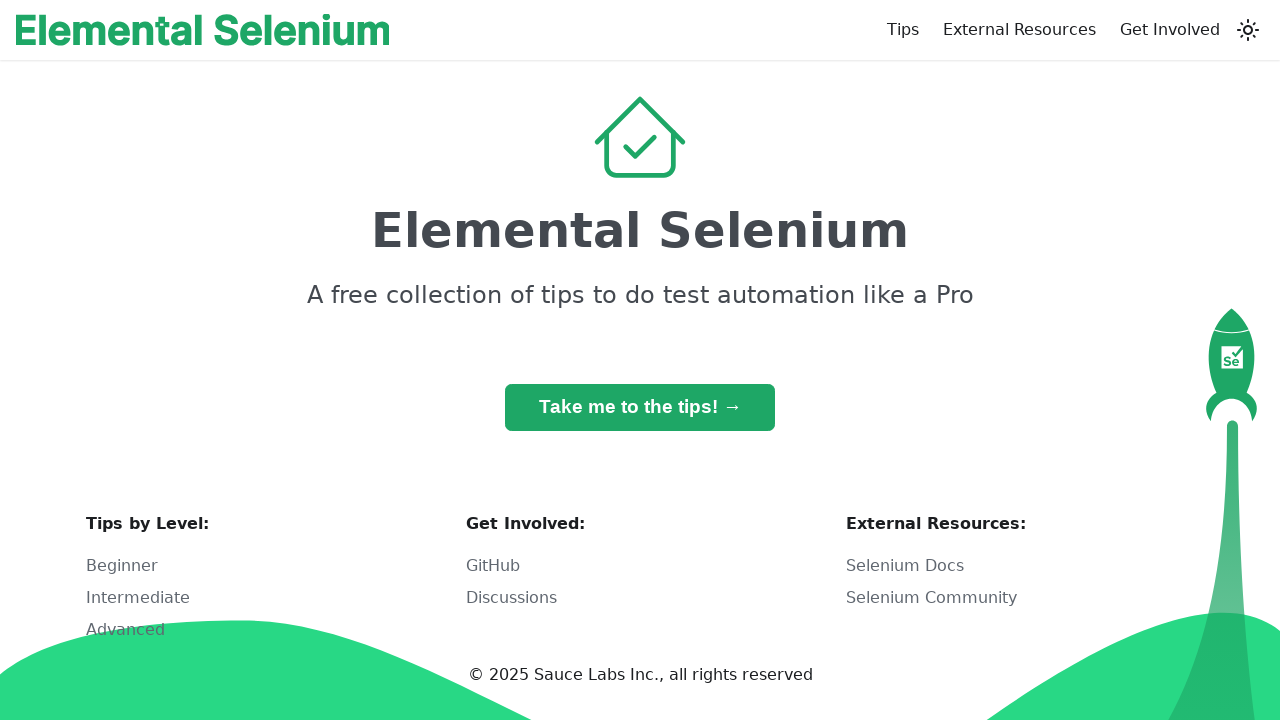

Closed the new page
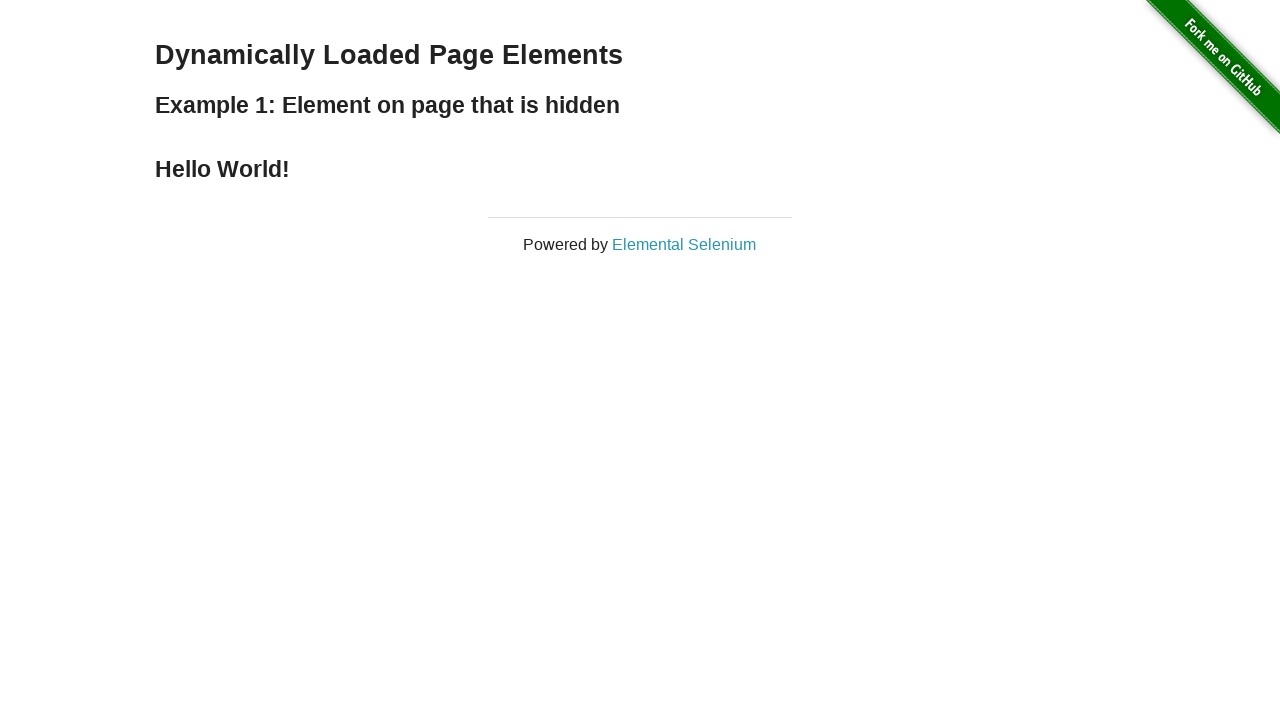

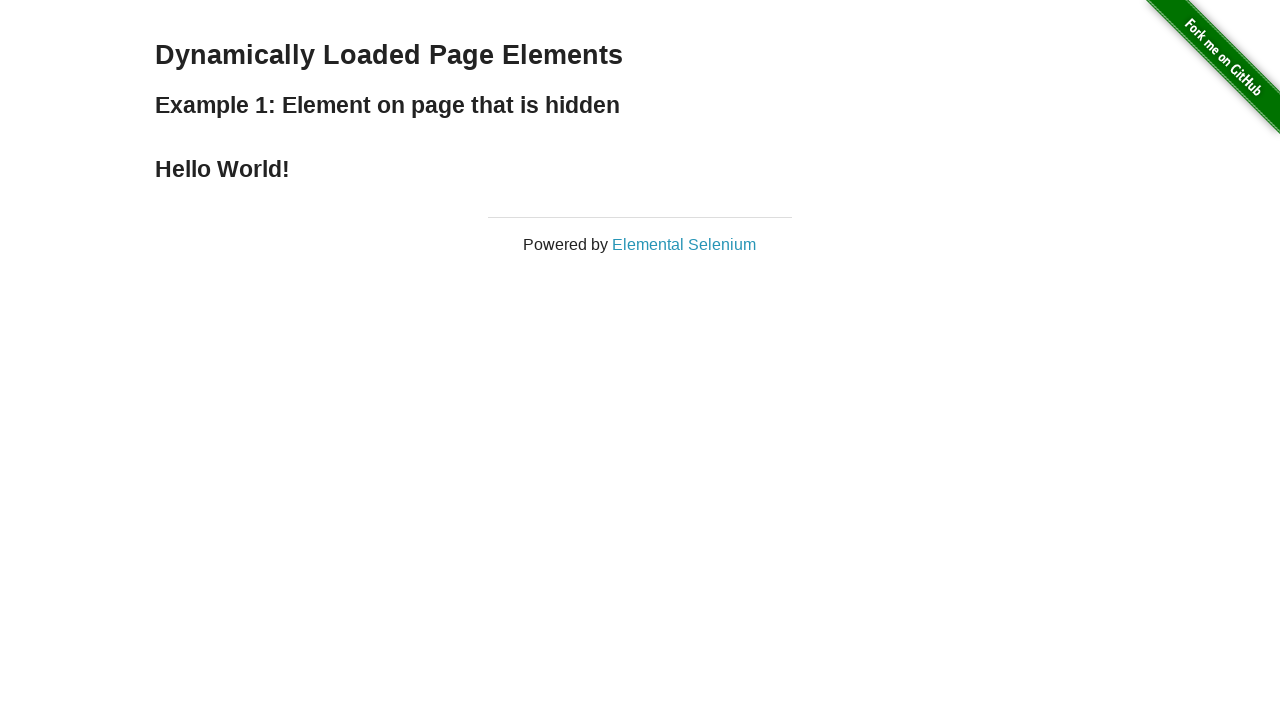